Searches for bags on Ajio e-commerce site, filters by Men's category, and verifies that product listings are displayed with brand and product information

Starting URL: https://www.ajio.com/

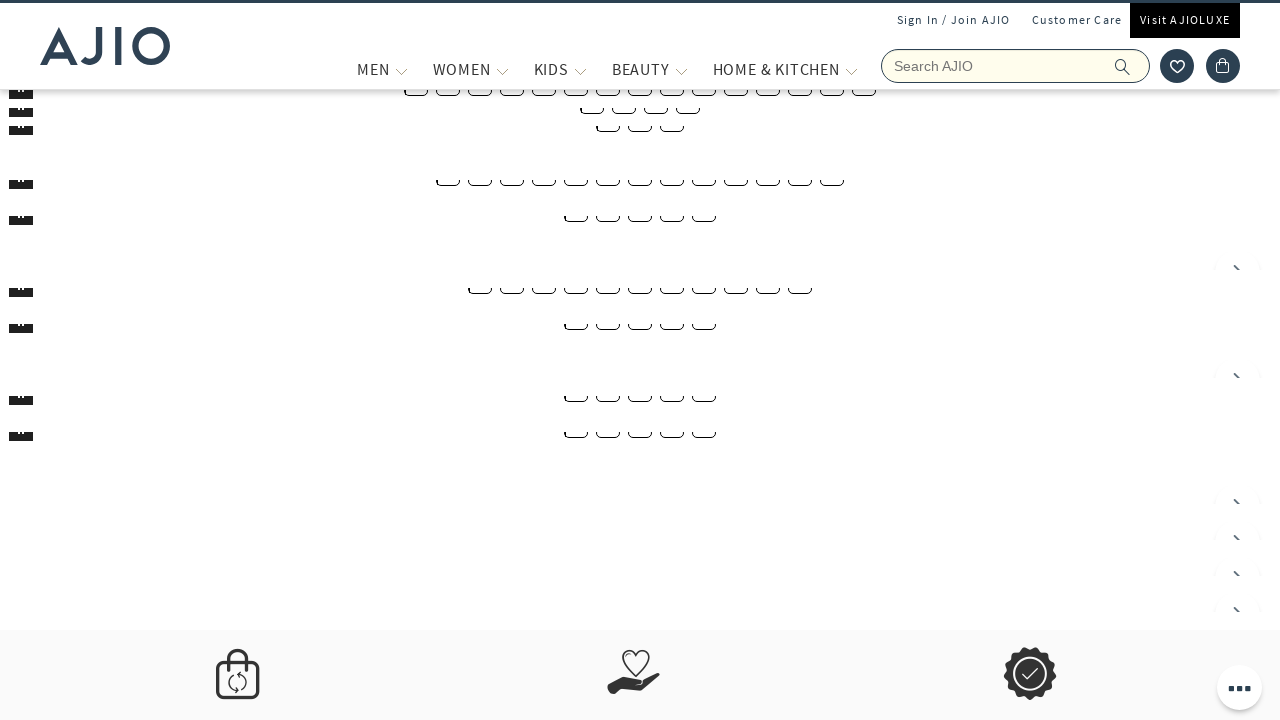

Filled search field with 'bags' on input[placeholder='Search AJIO']
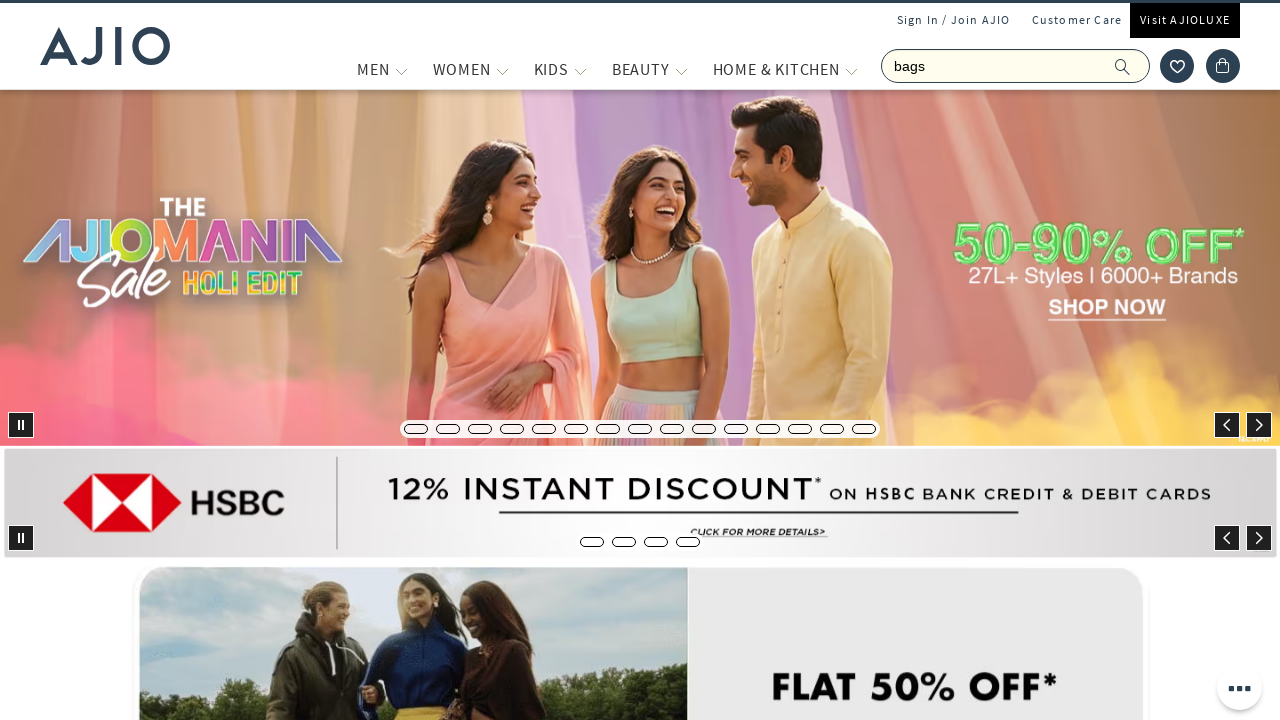

Pressed Enter to search for bags on input[placeholder='Search AJIO']
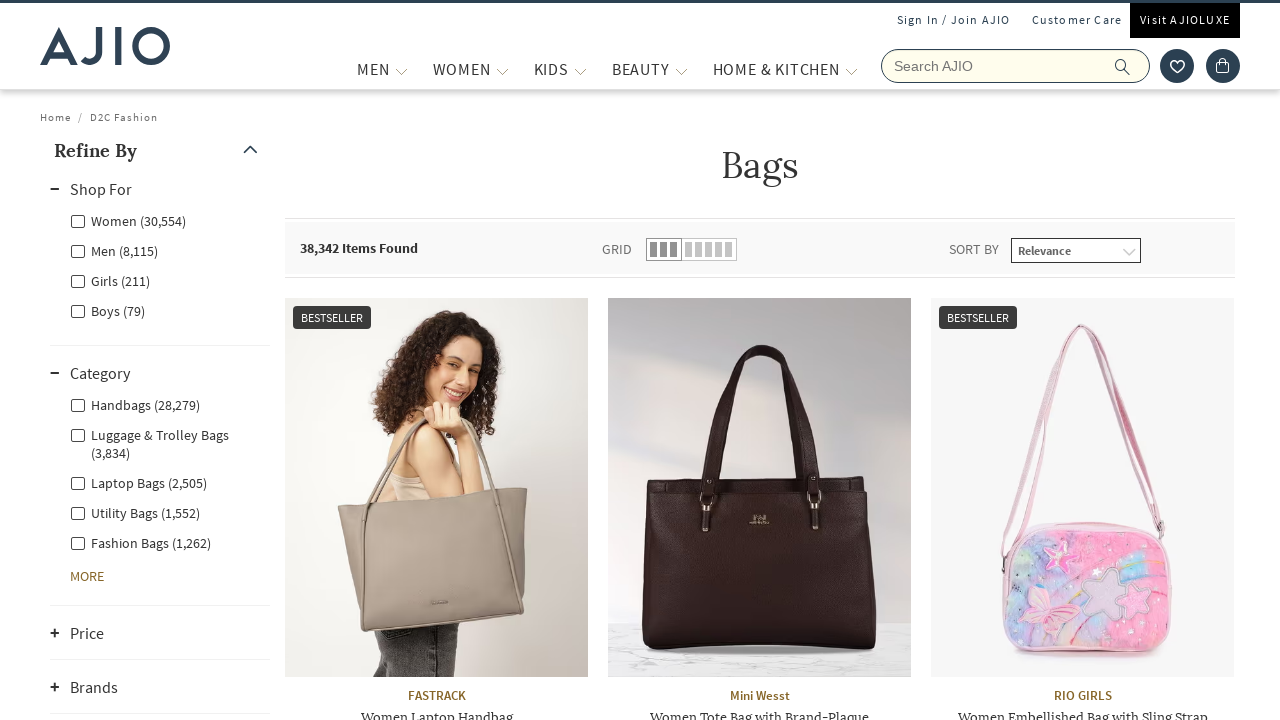

Search results loaded and Men's filter appeared
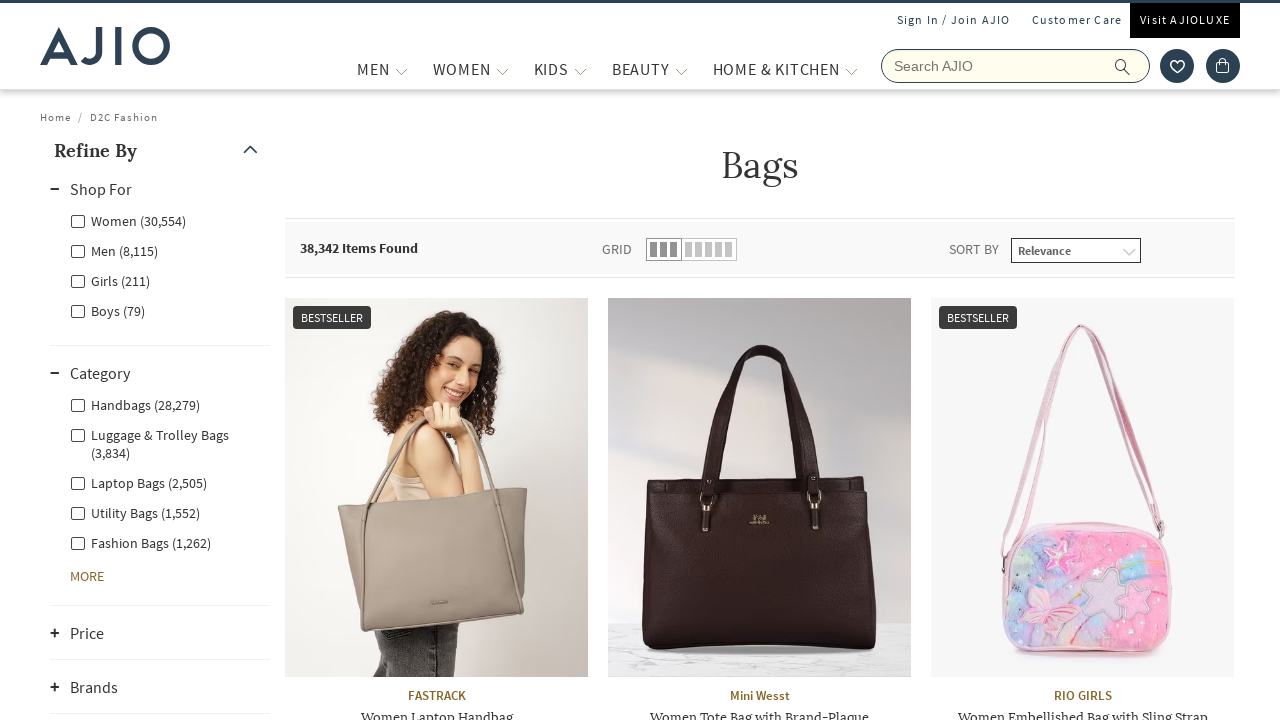

Clicked Men's category filter at (114, 250) on label[for='Men']
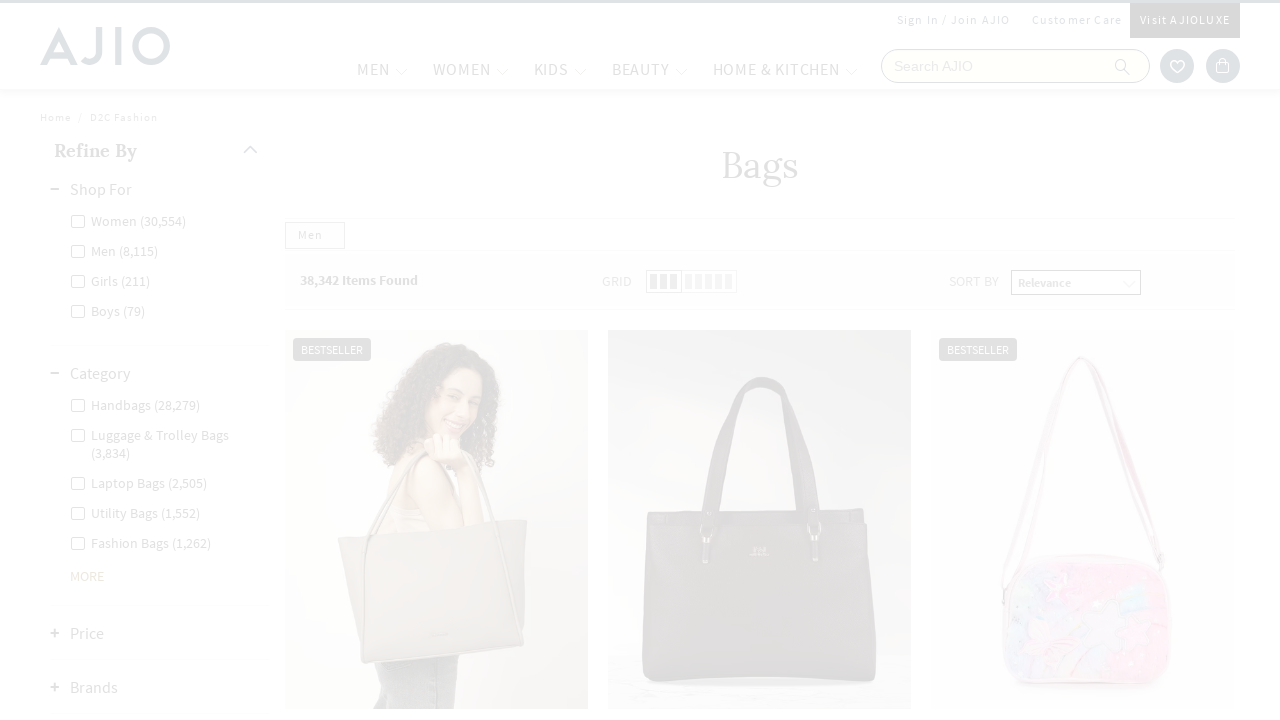

Filtered results loaded with brand information
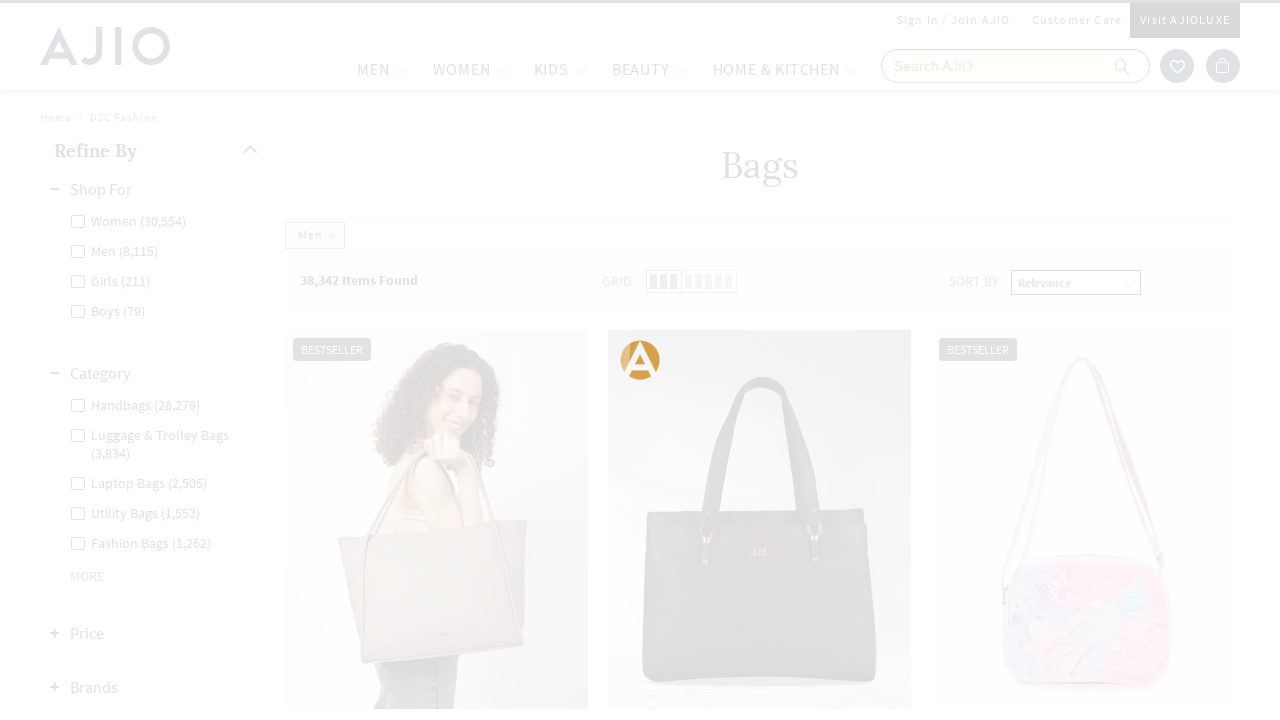

Verified Fashion Bags label is present
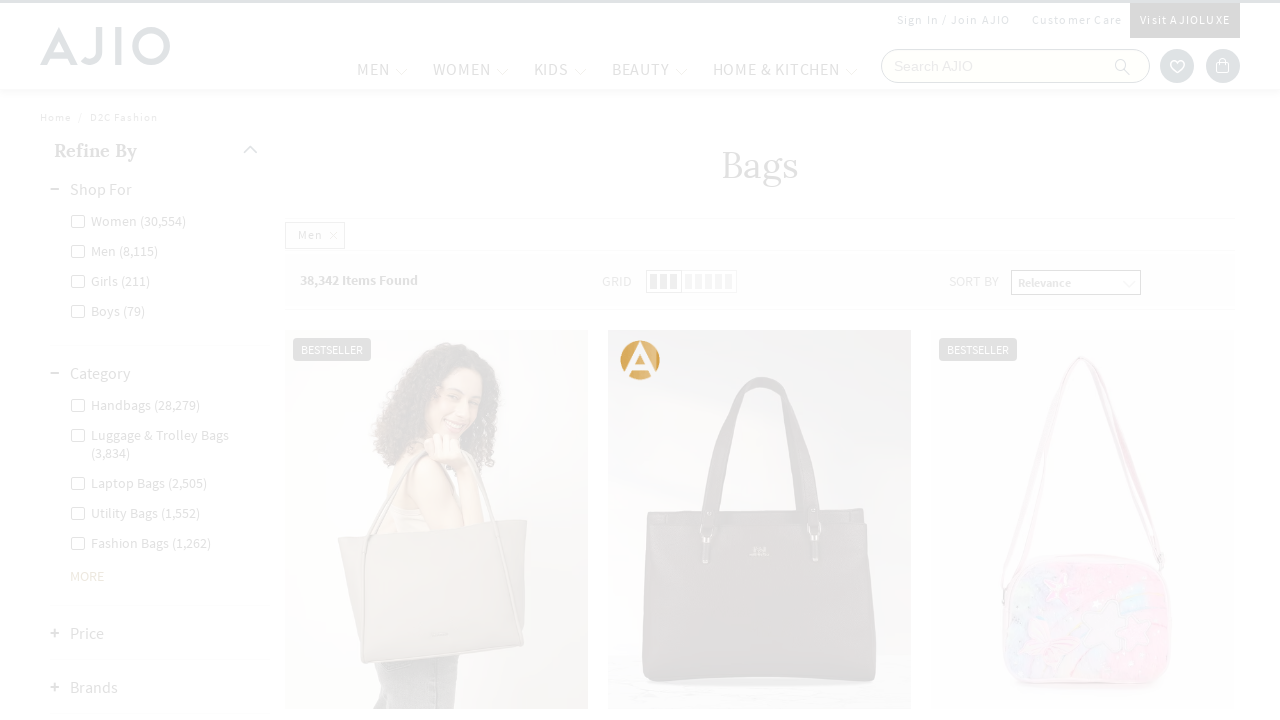

Verified items found count is displayed
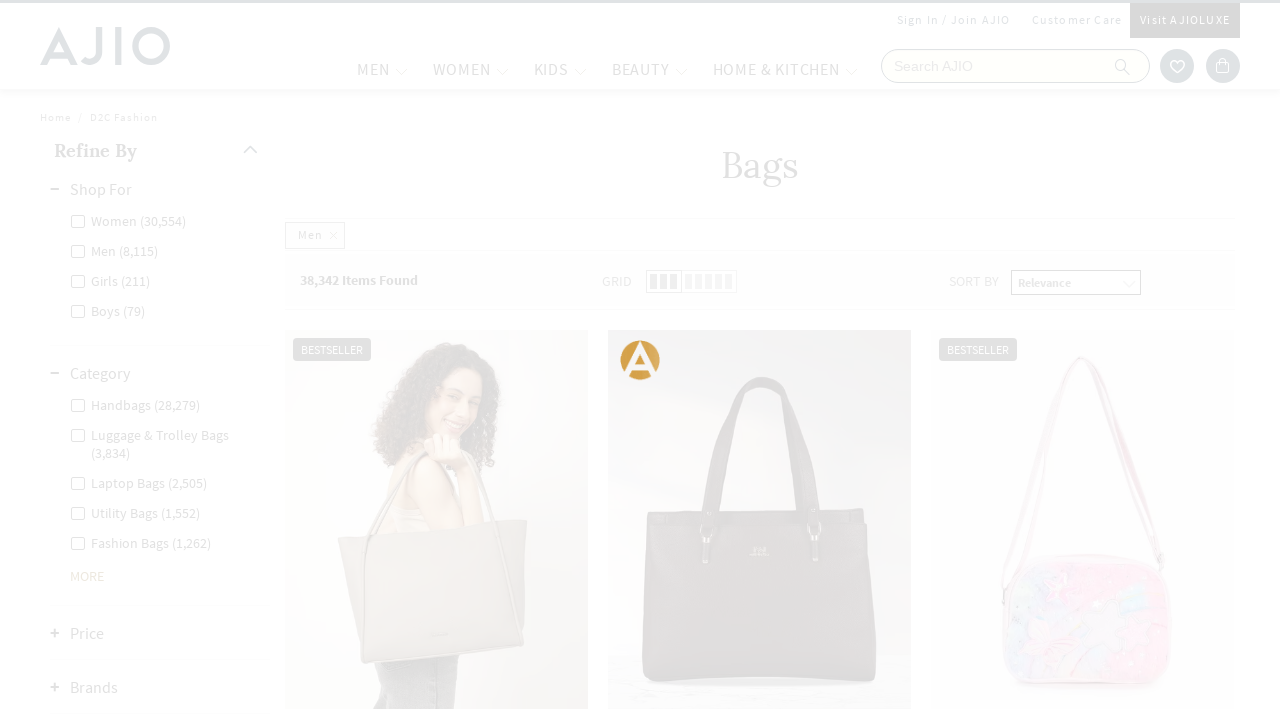

Verified brand elements are present in product listings
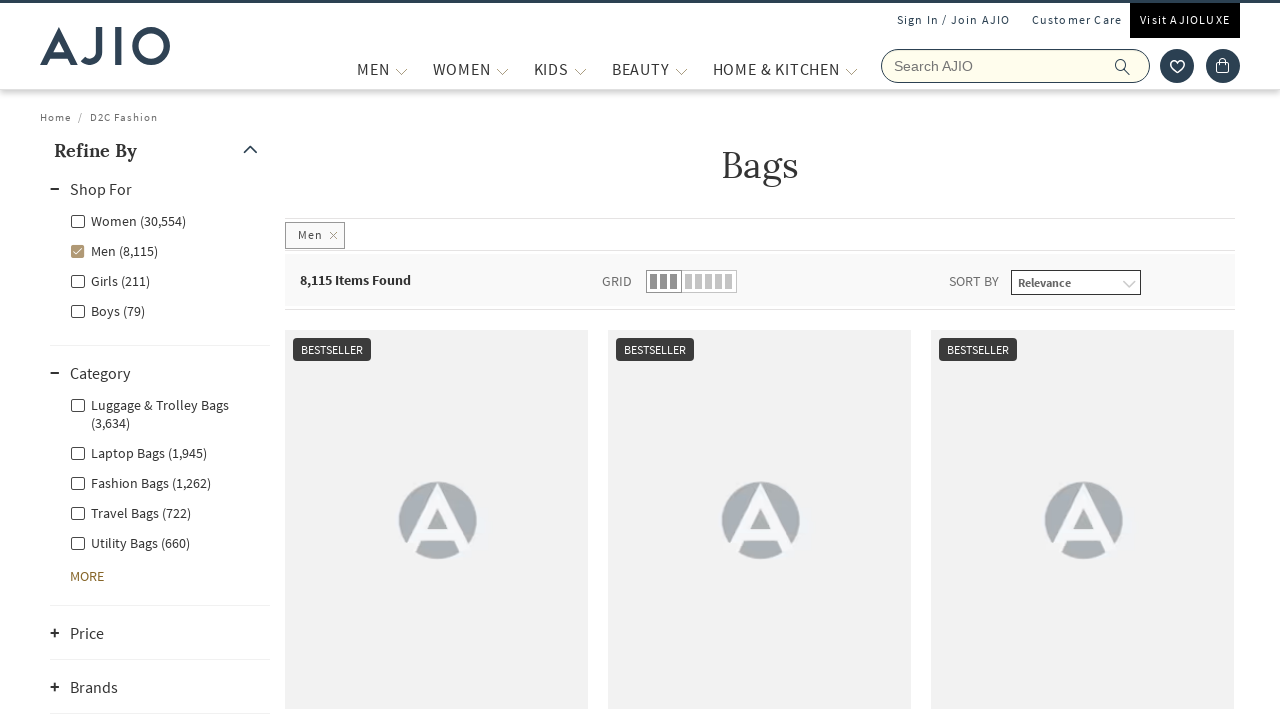

Verified product name elements are present in product listings
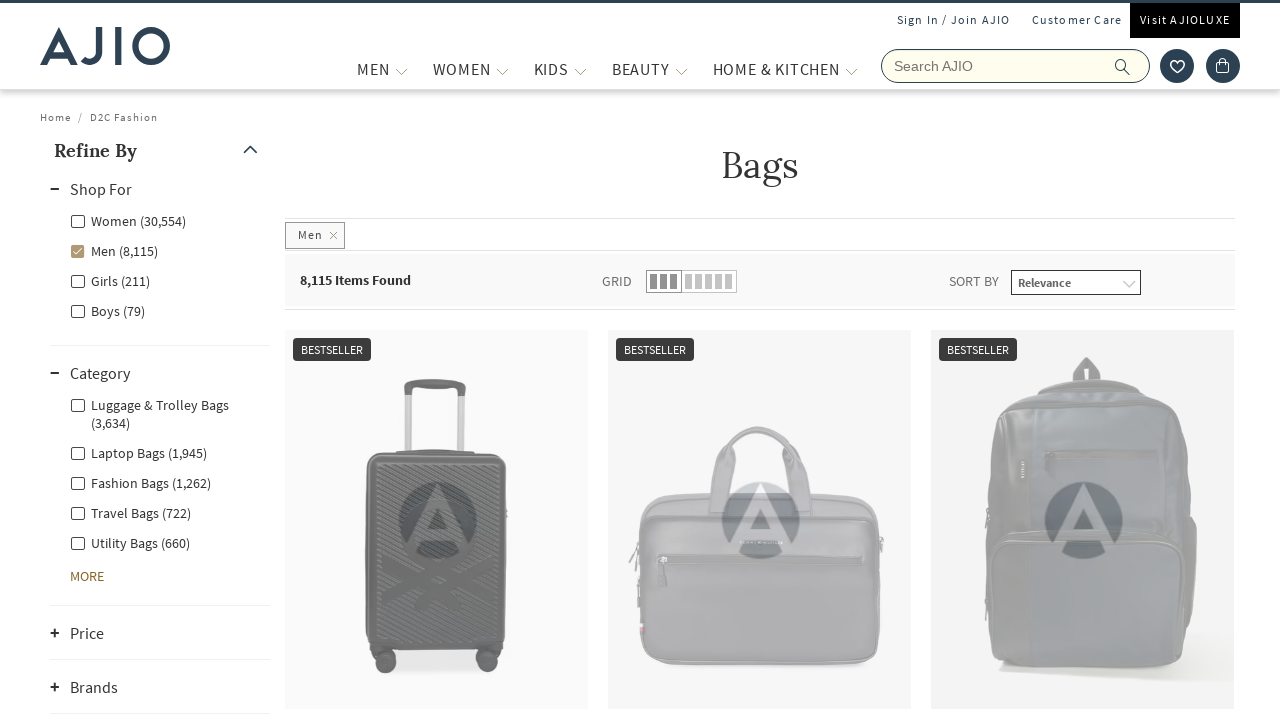

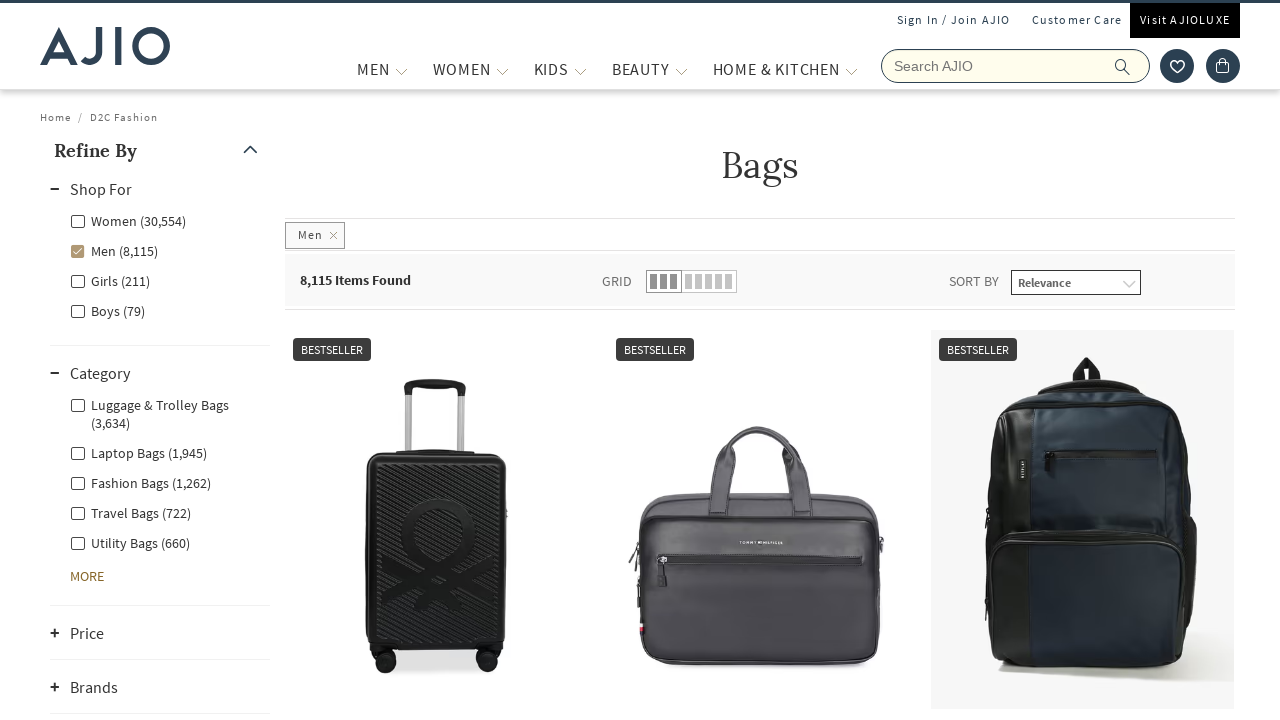